Tests file download functionality by navigating to a download page, clicking the first download link, and verifying a file was downloaded successfully.

Starting URL: http://the-internet.herokuapp.com/download

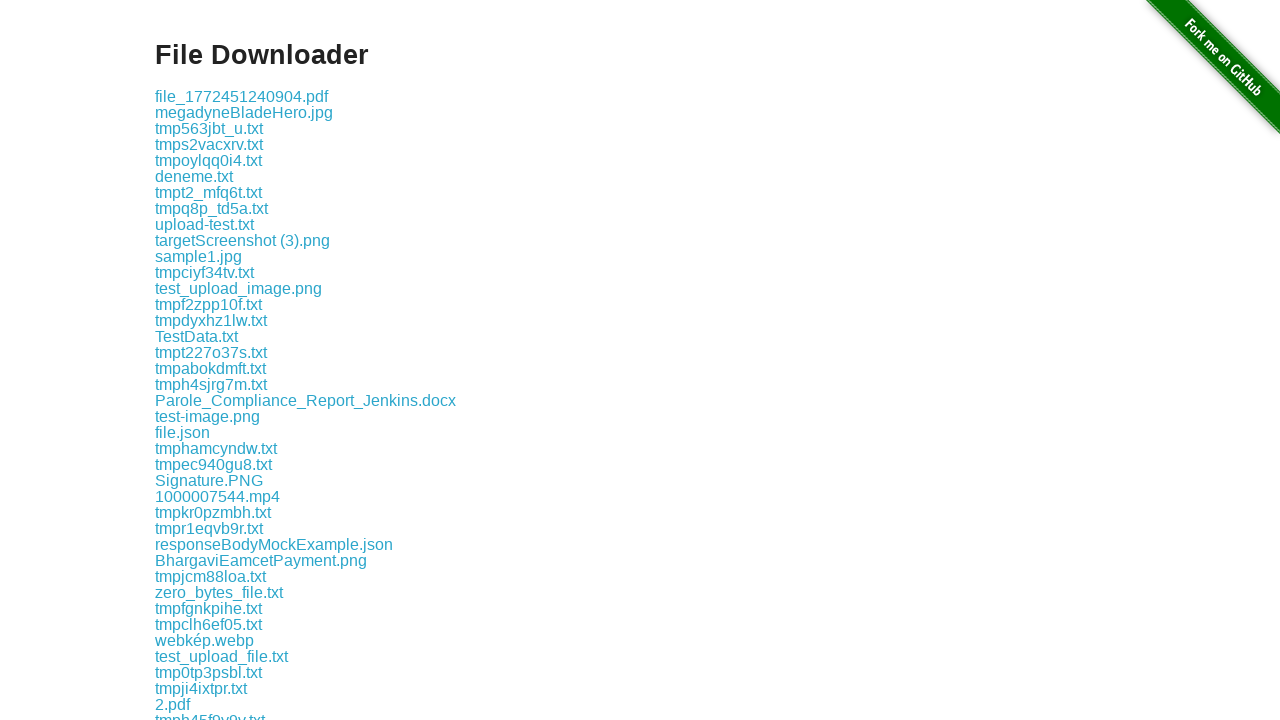

Clicked the first download link on the page at (242, 96) on .example a >> nth=0
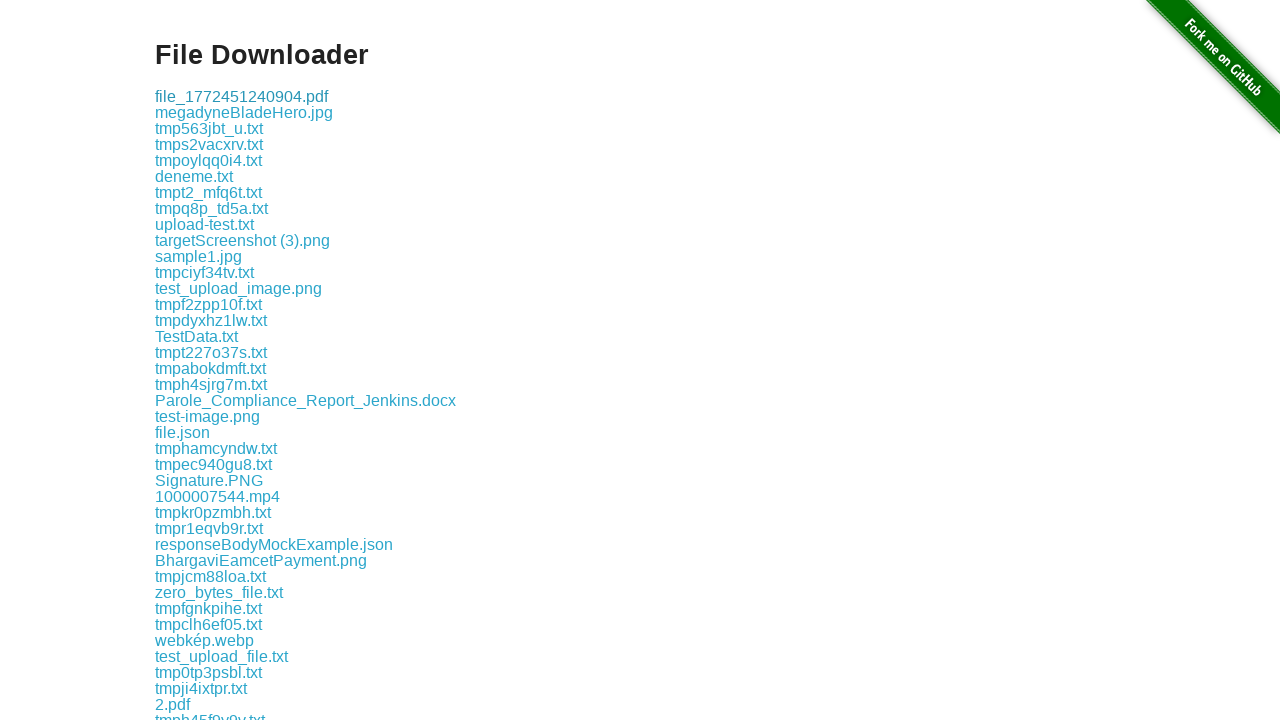

Waited 2 seconds for file download to complete
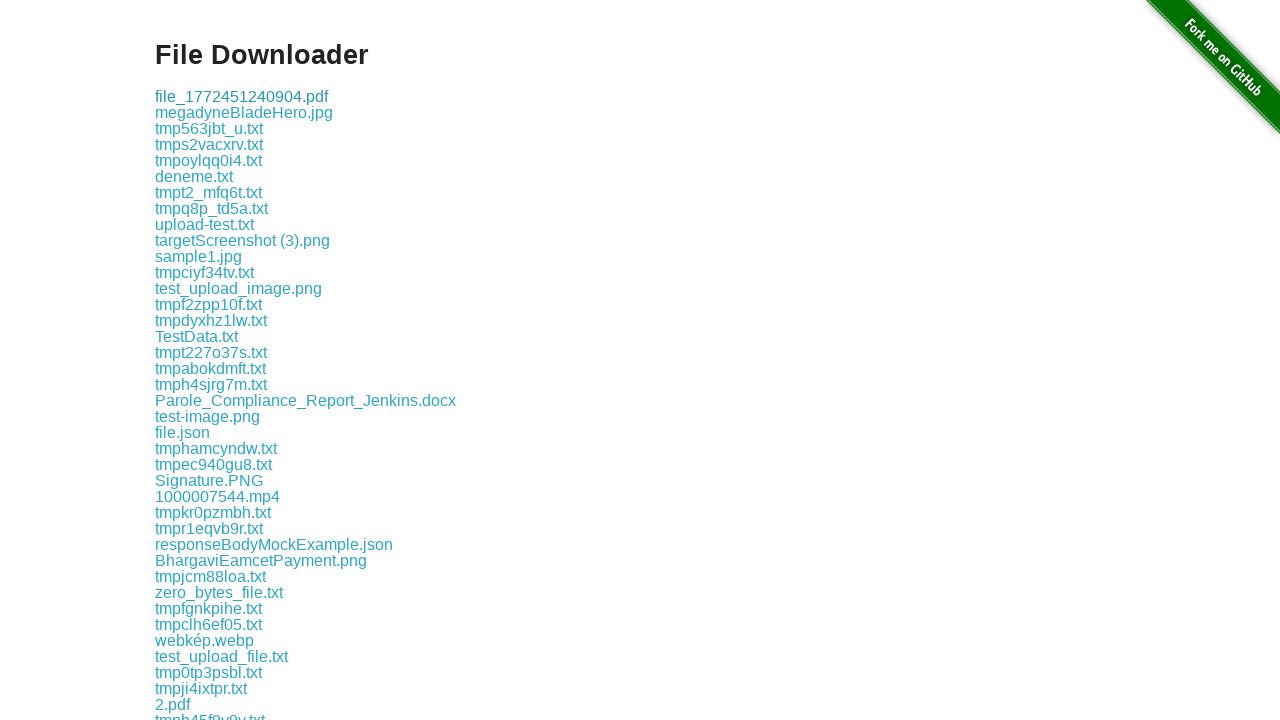

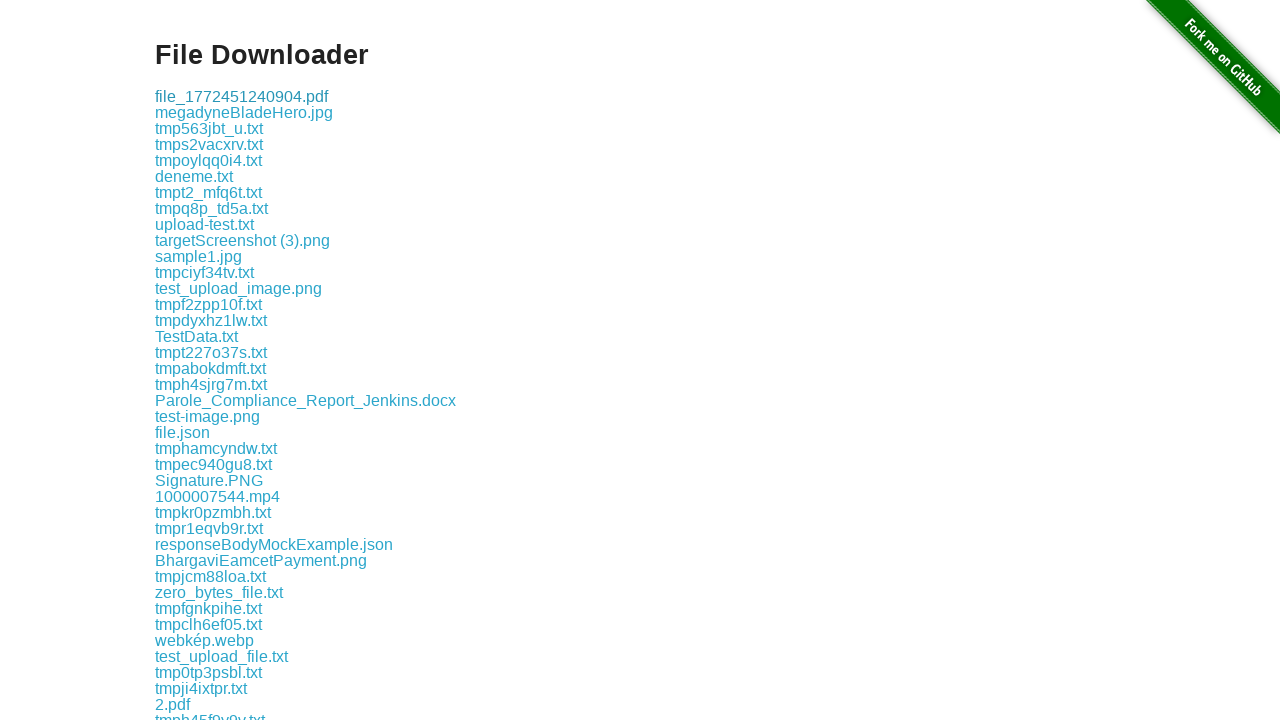